Tests different click interactions (double-click, right-click, and regular click) on buttons and verifies that corresponding success messages appear for each action type.

Starting URL: https://demoqa.com/buttons

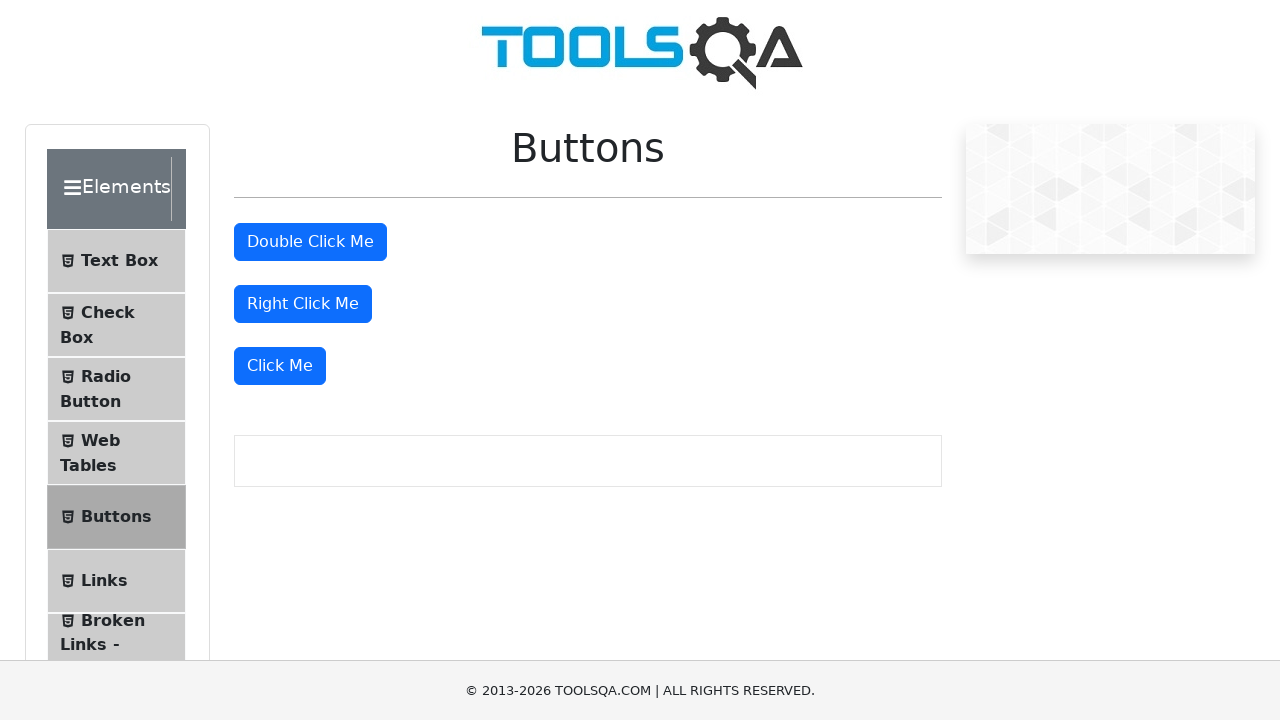

Scrolled Double Click Me button into view
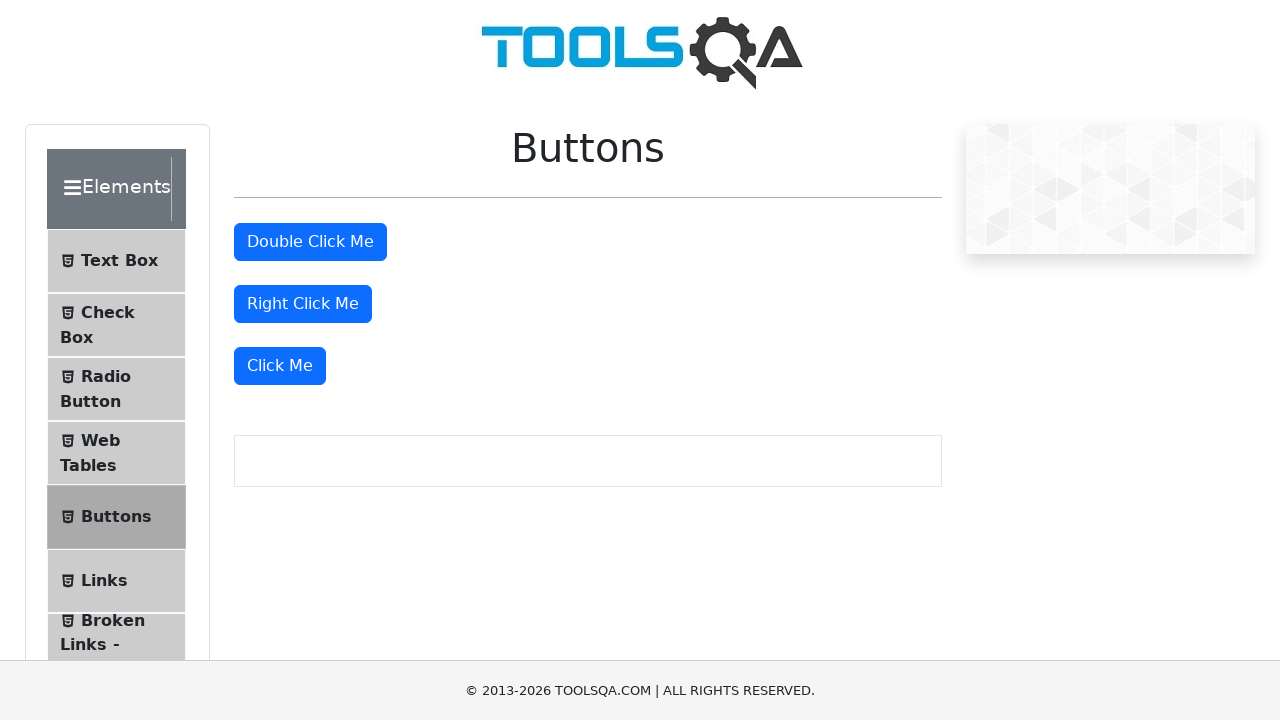

Double-clicked the Double Click Me button at (310, 242) on xpath=//button[contains(@class, 'btn btn-primary') and contains(text(), 'Double 
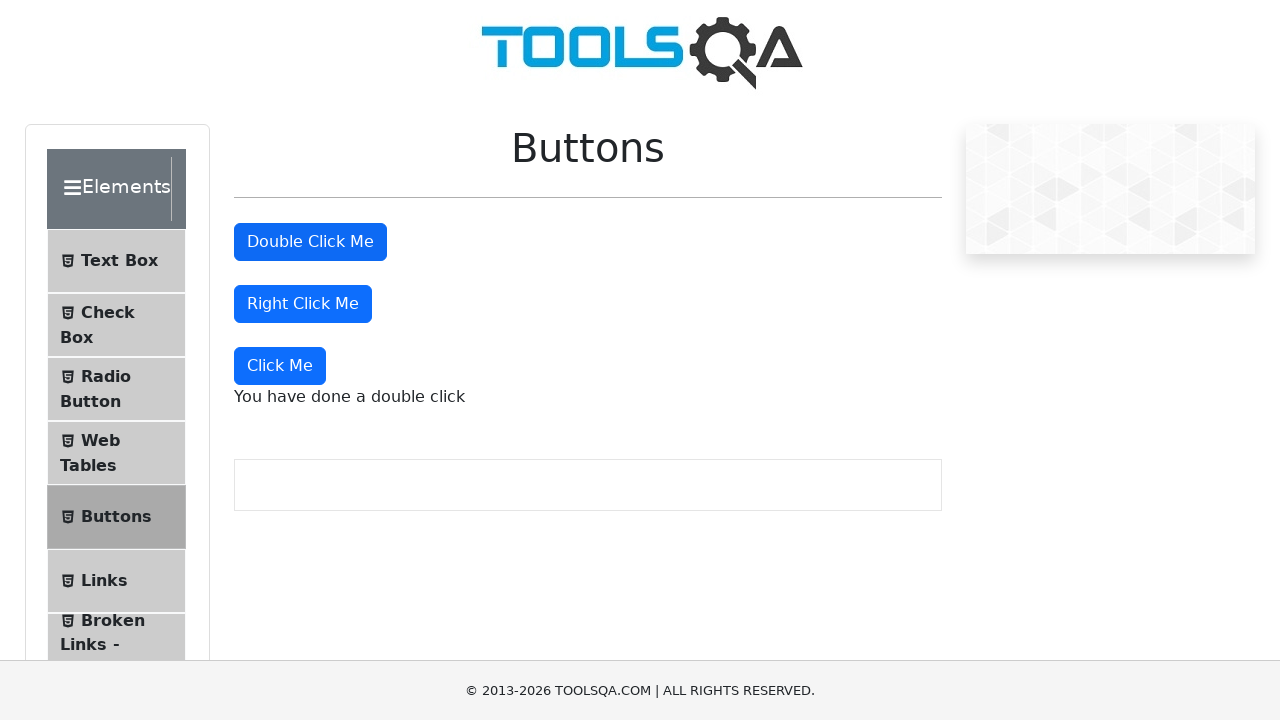

Double-click success message appeared
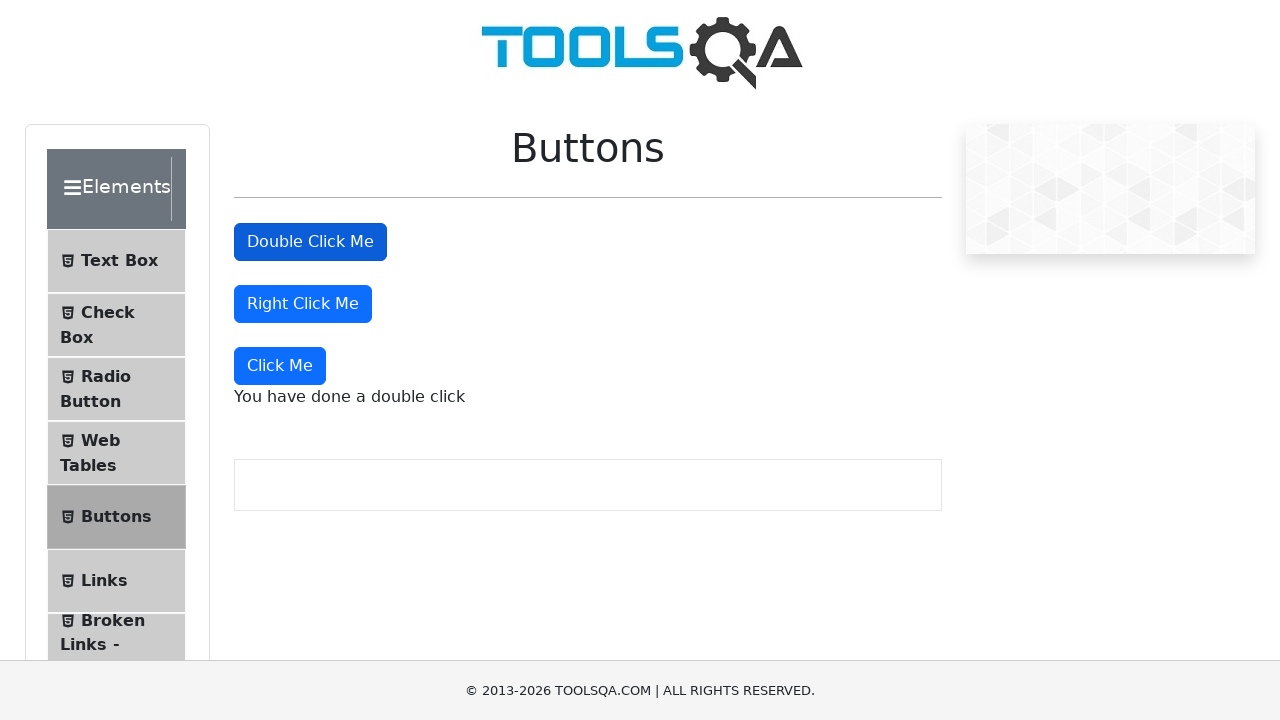

Right-clicked the Right Click Me button at (303, 304) on //button[@type='button' and text()='Right Click Me']
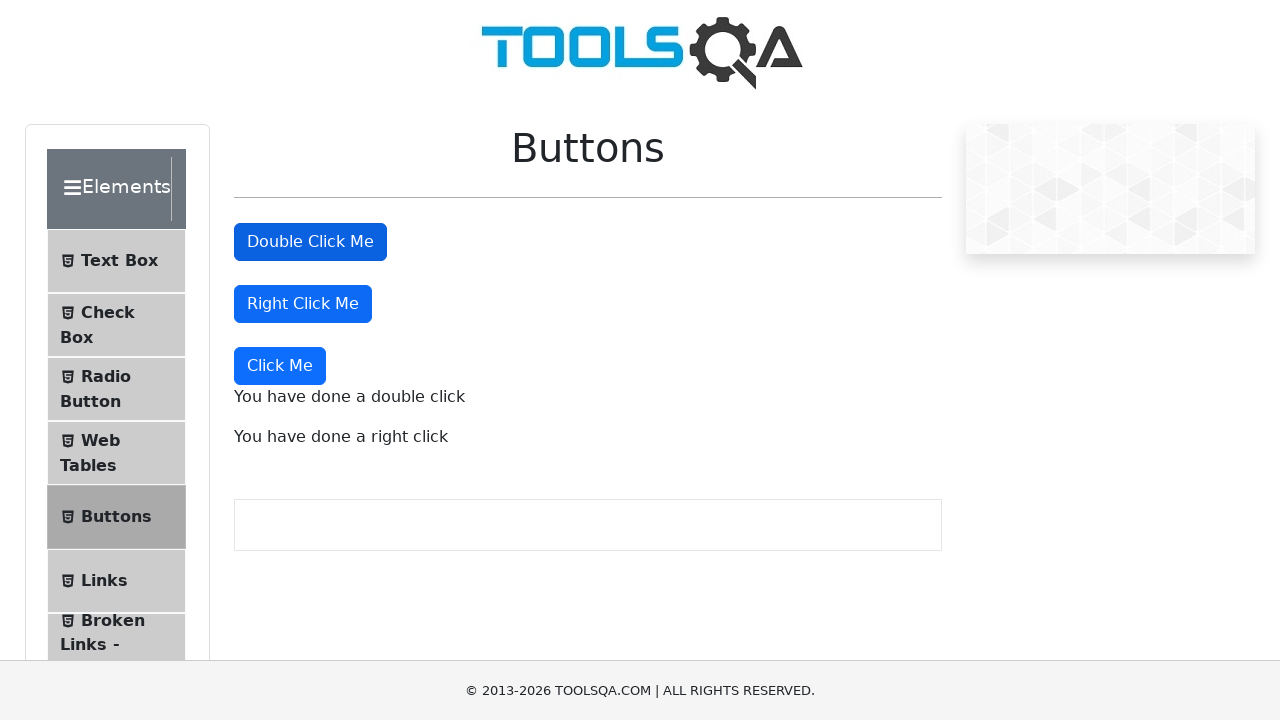

Right-click success message appeared
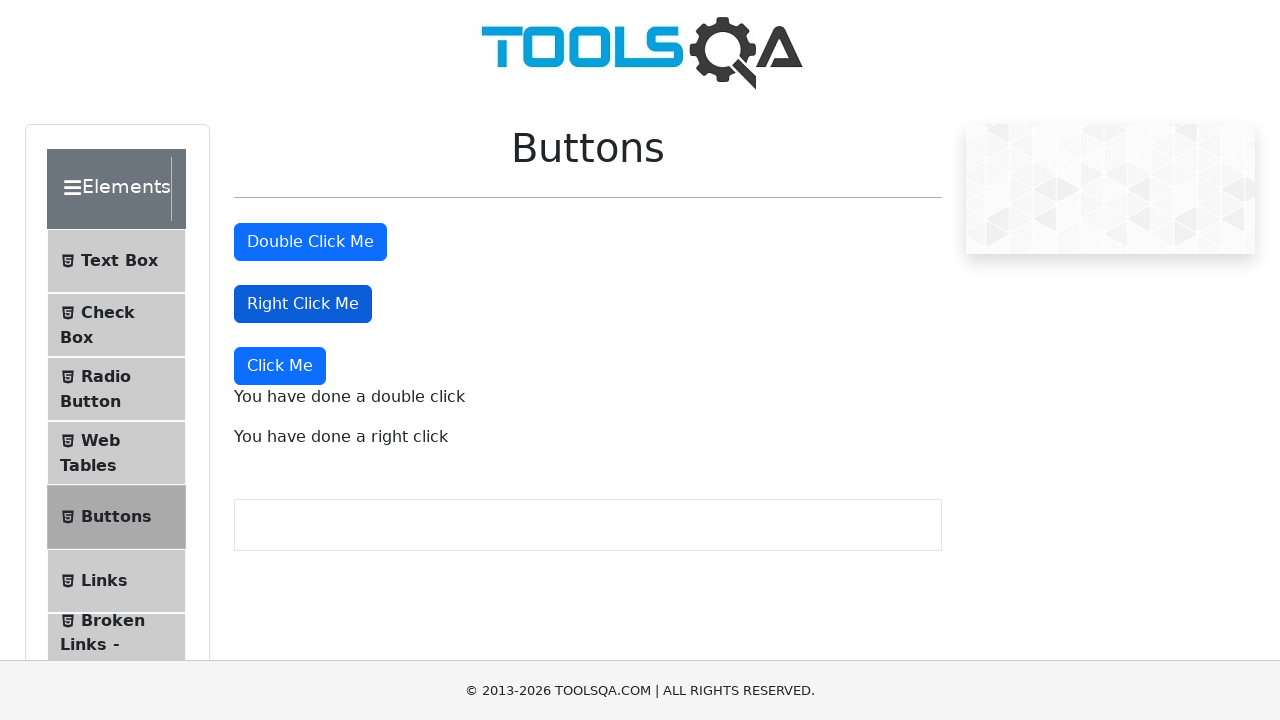

Clicked the Click Me button at (280, 366) on xpath=//button[contains(@class, 'btn btn-primary') and text()='Click Me']
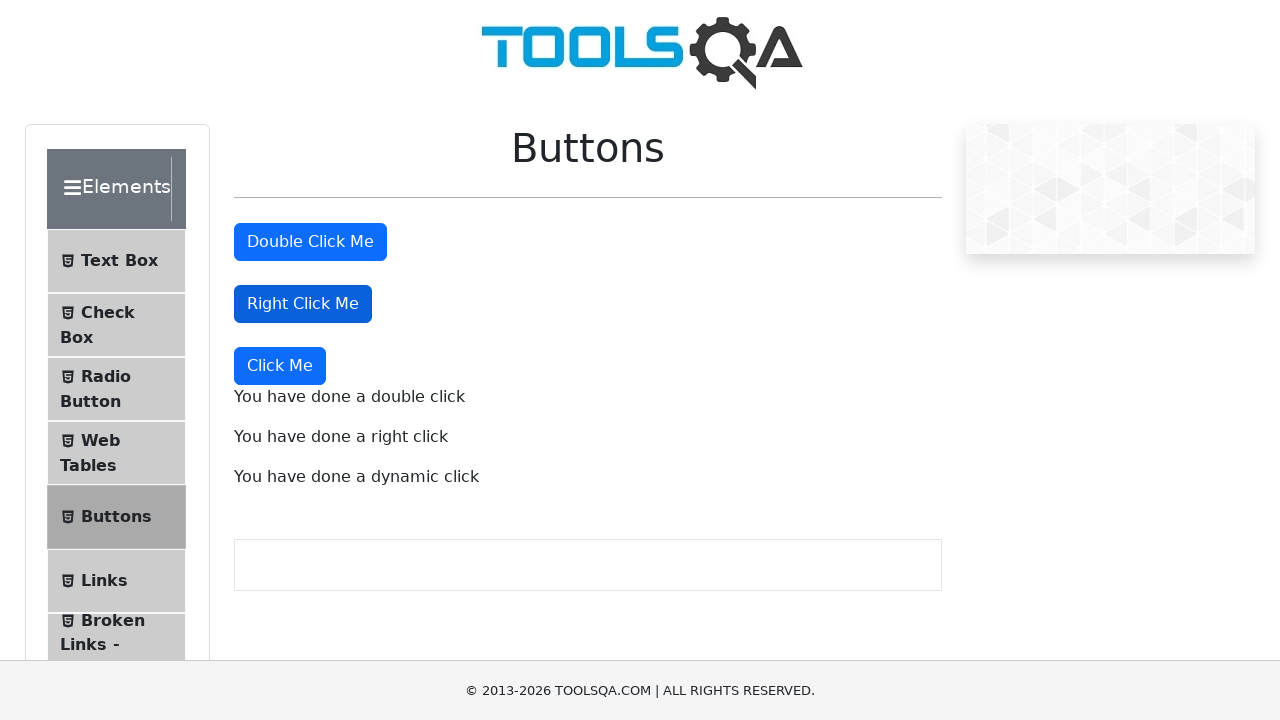

Regular click success message appeared
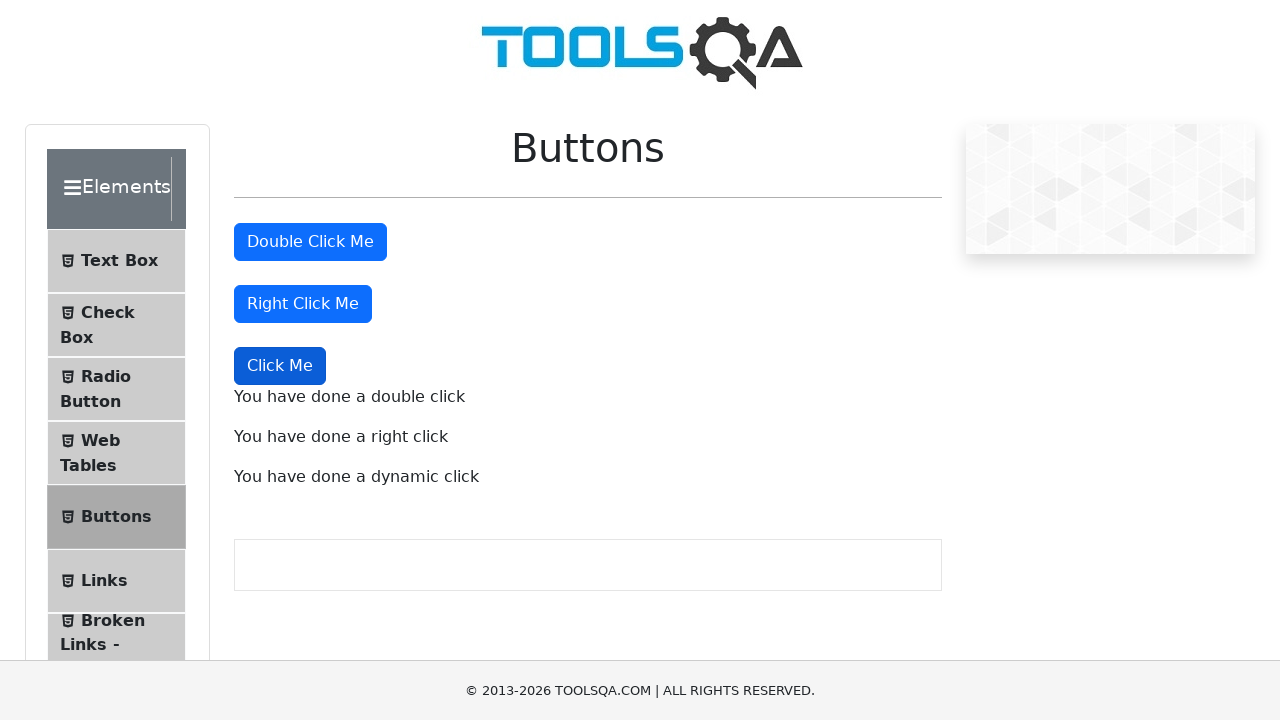

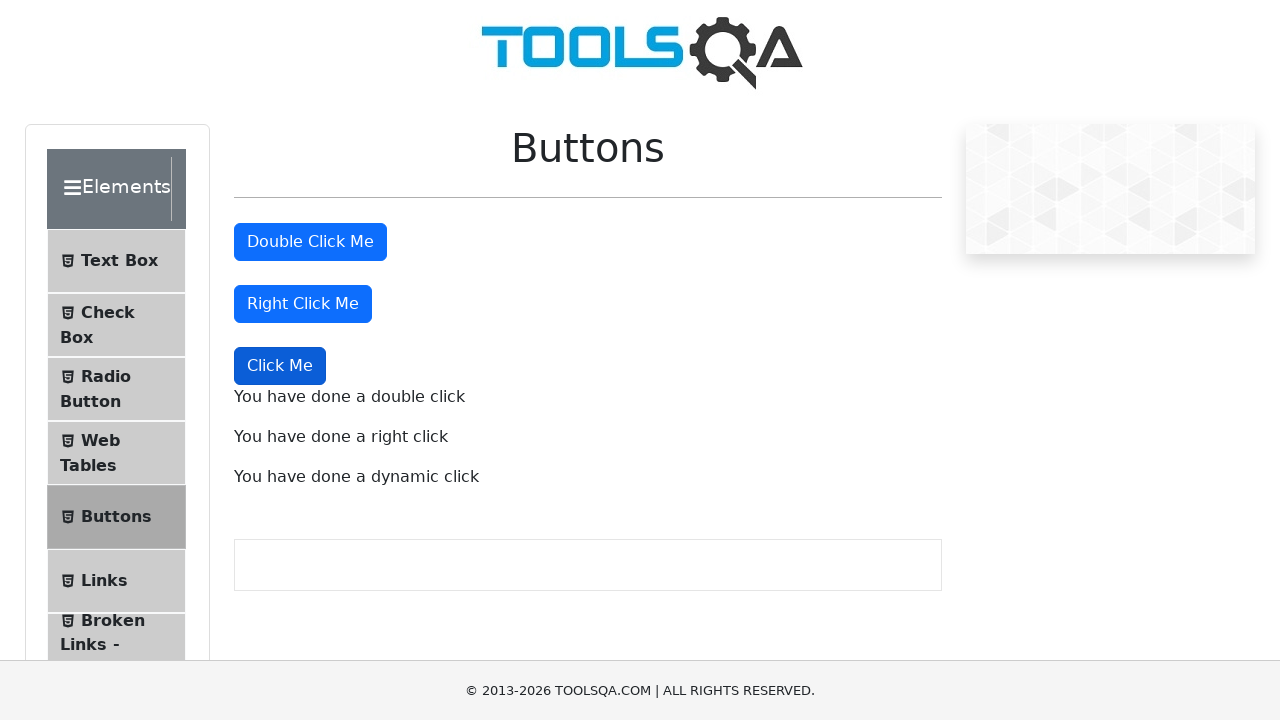